Tests navigation to the "Main 2022" page by clicking the corresponding menu item

Starting URL: https://www.labirint.ru

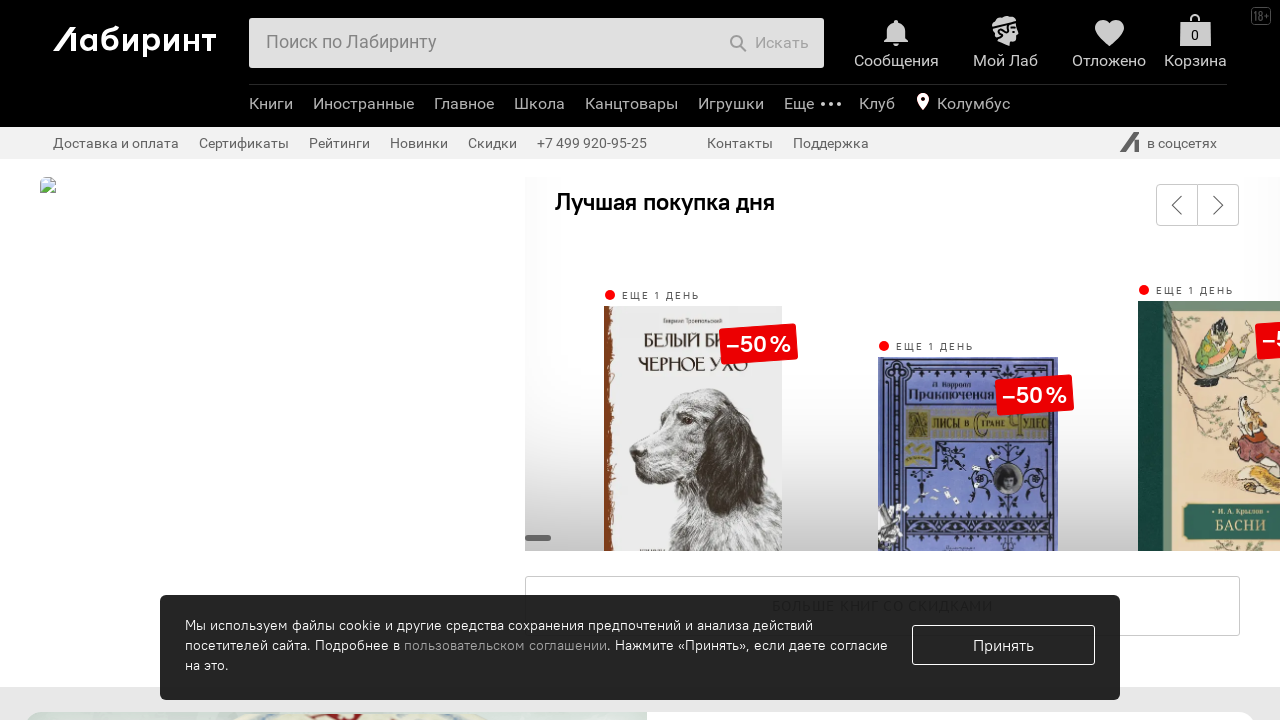

Clicked 'Main 2022' menu item at (464, 106) on li.b-header-b-menu-e-list-item.analytics-click-js[data-event-content="Главное"]
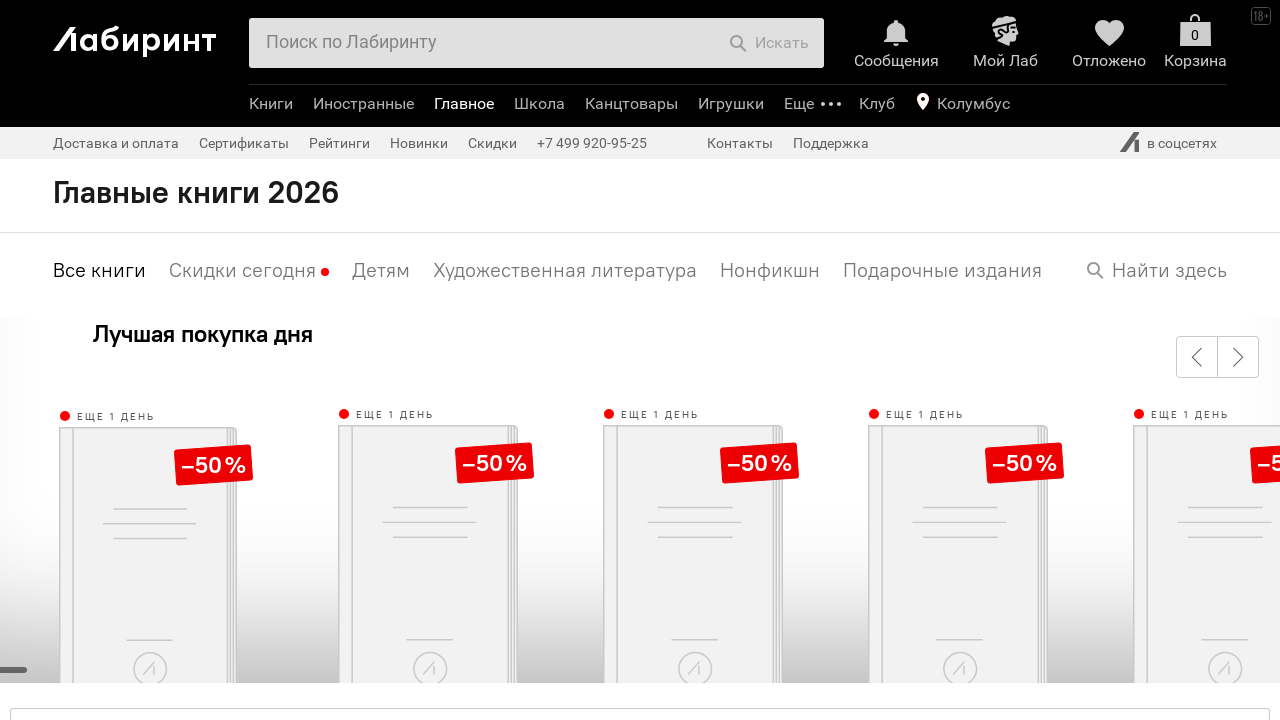

Navigation to 'Main 2022' page completed
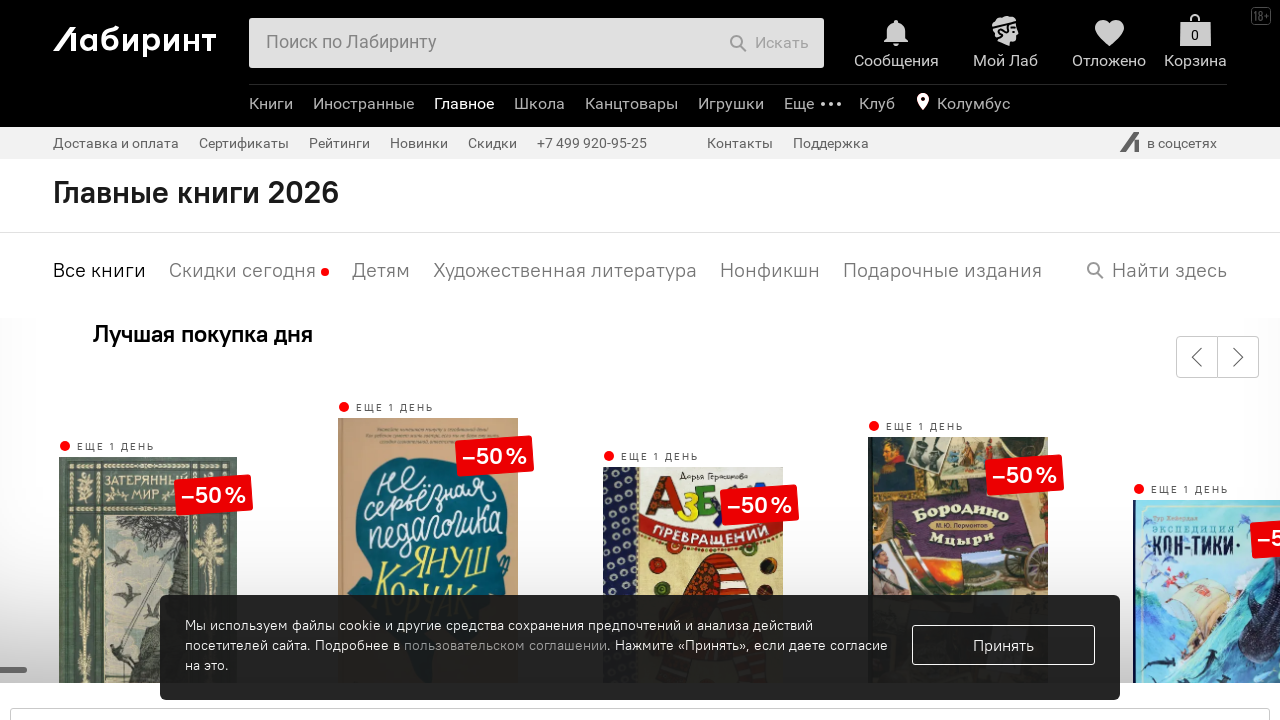

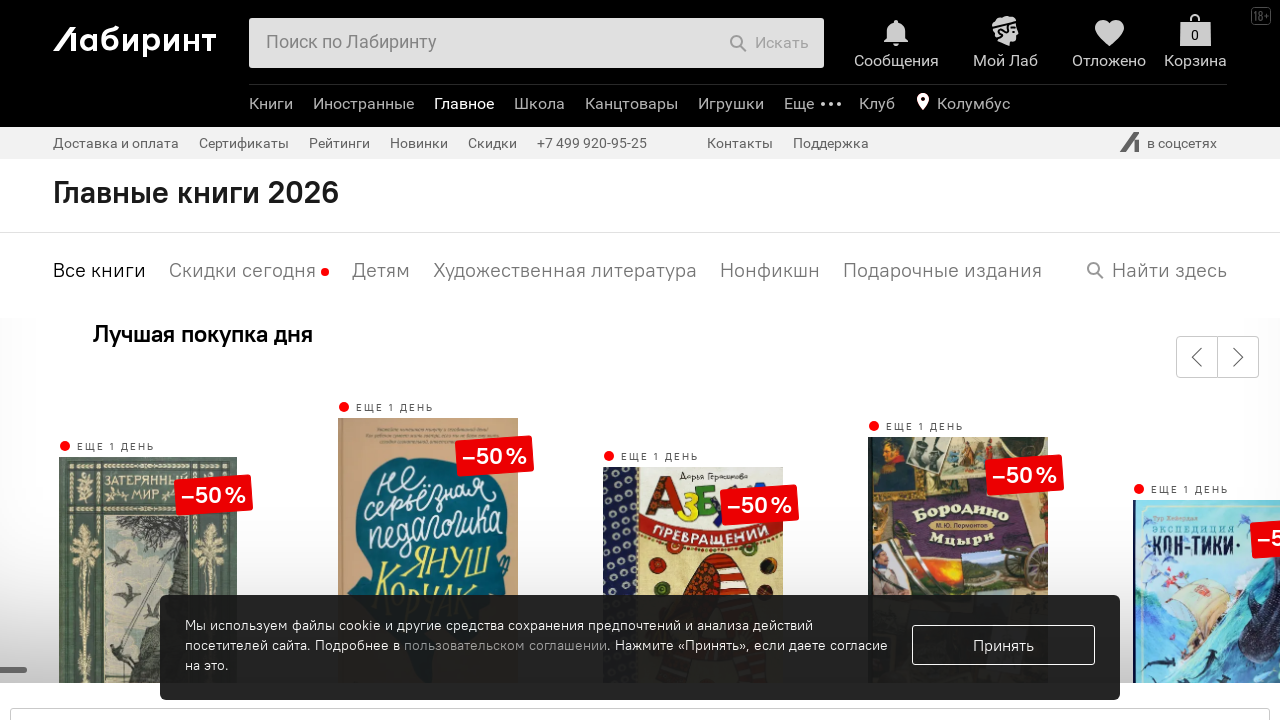